Navigates to GitHub, clicks the Sign up link, and fills in an email address in the registration form

Starting URL: https://github.com/

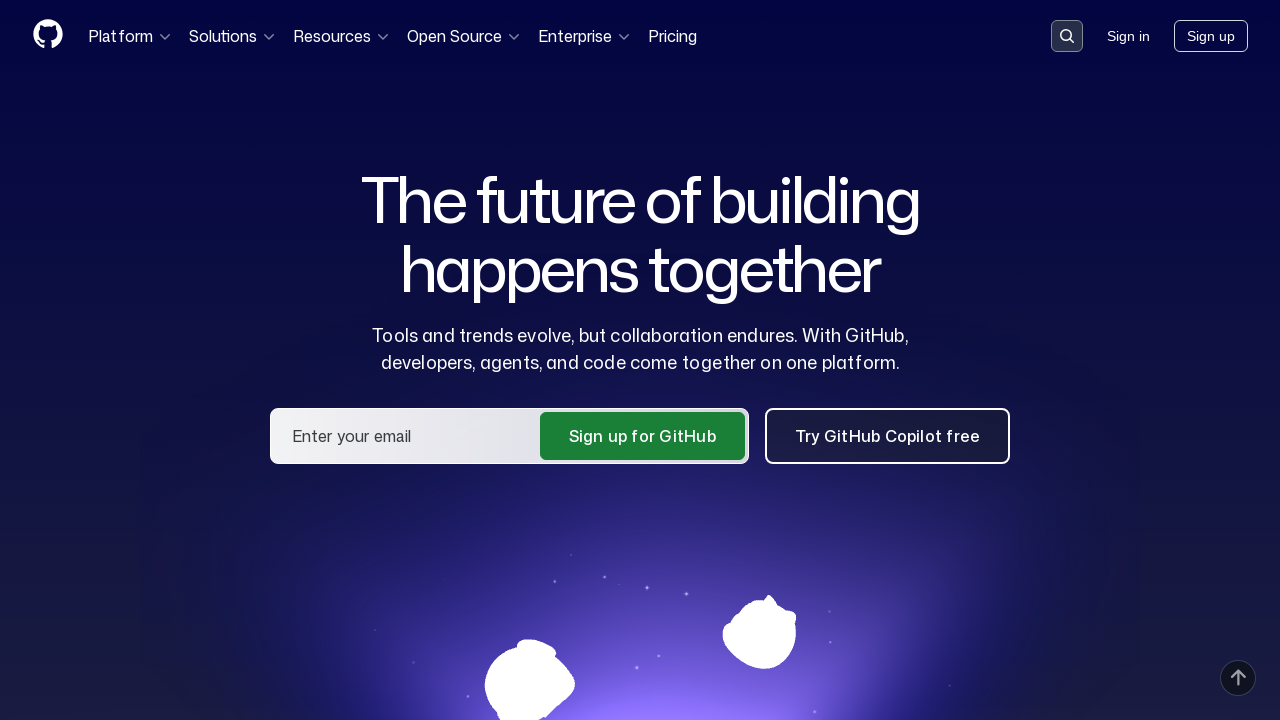

Clicked Sign up link on GitHub homepage at (1211, 36) on text=Sign up
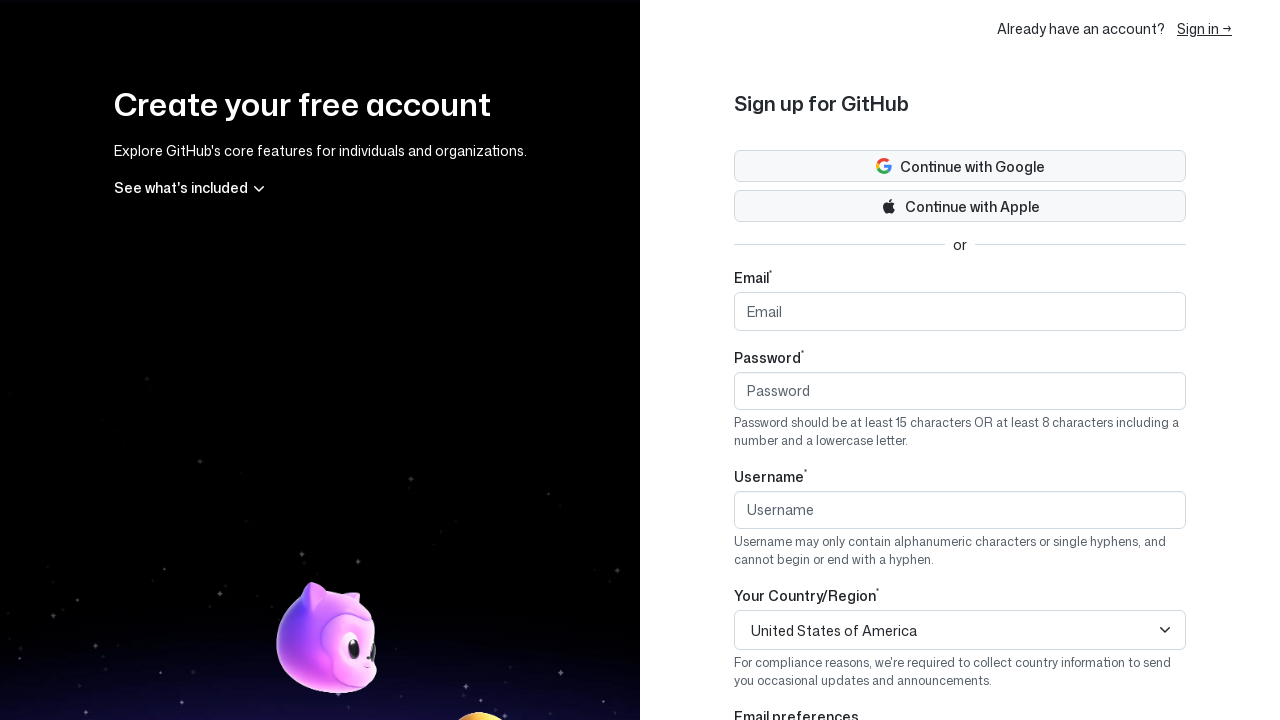

Email field became visible in registration form
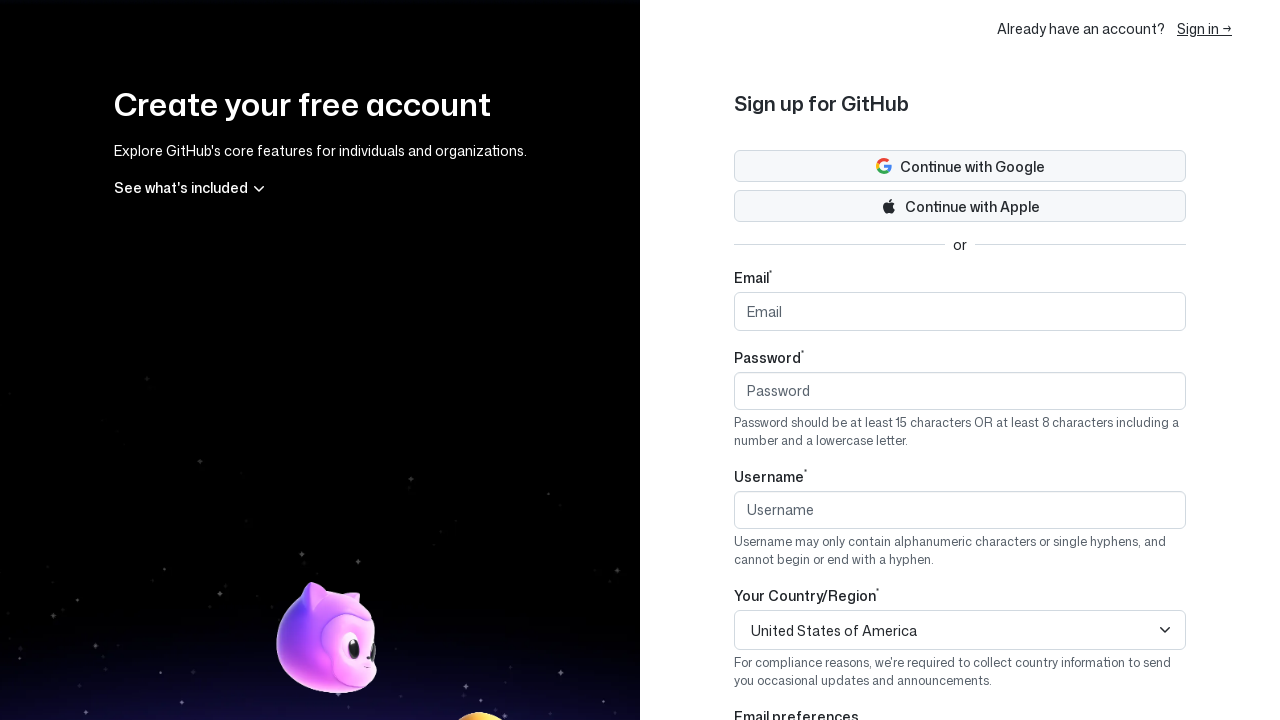

Filled email field with testuser847@example.com on #email
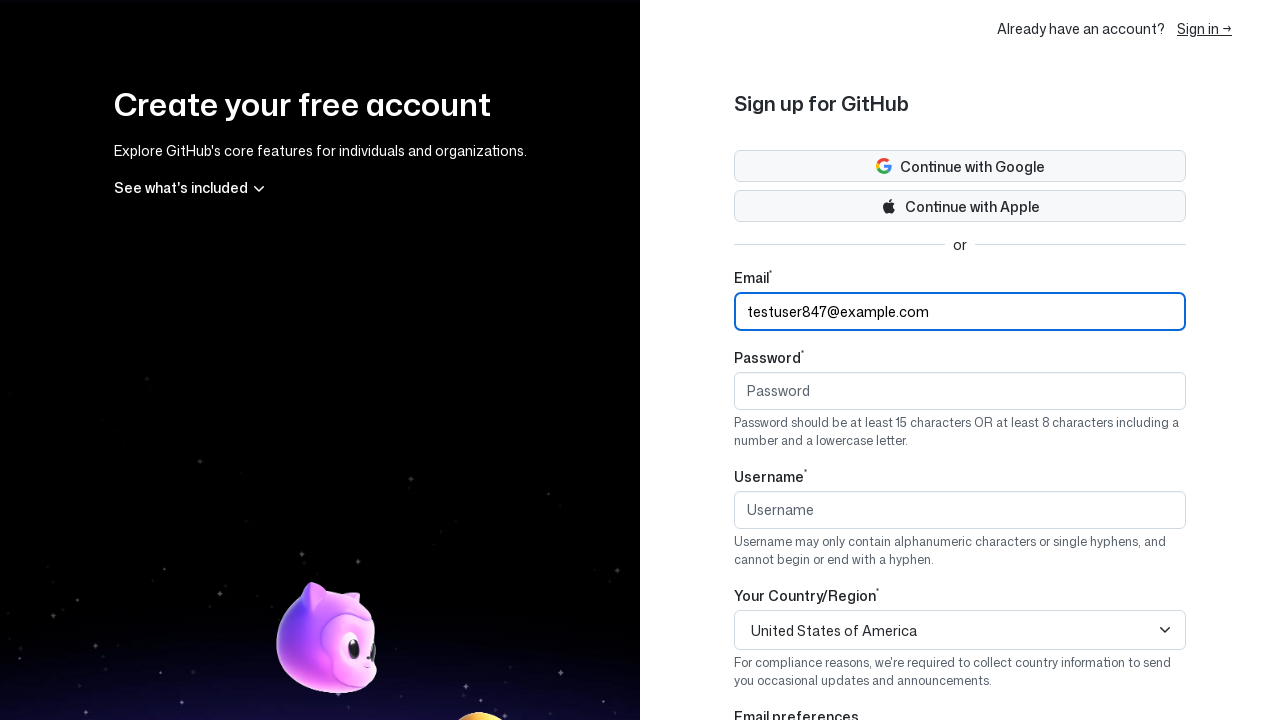

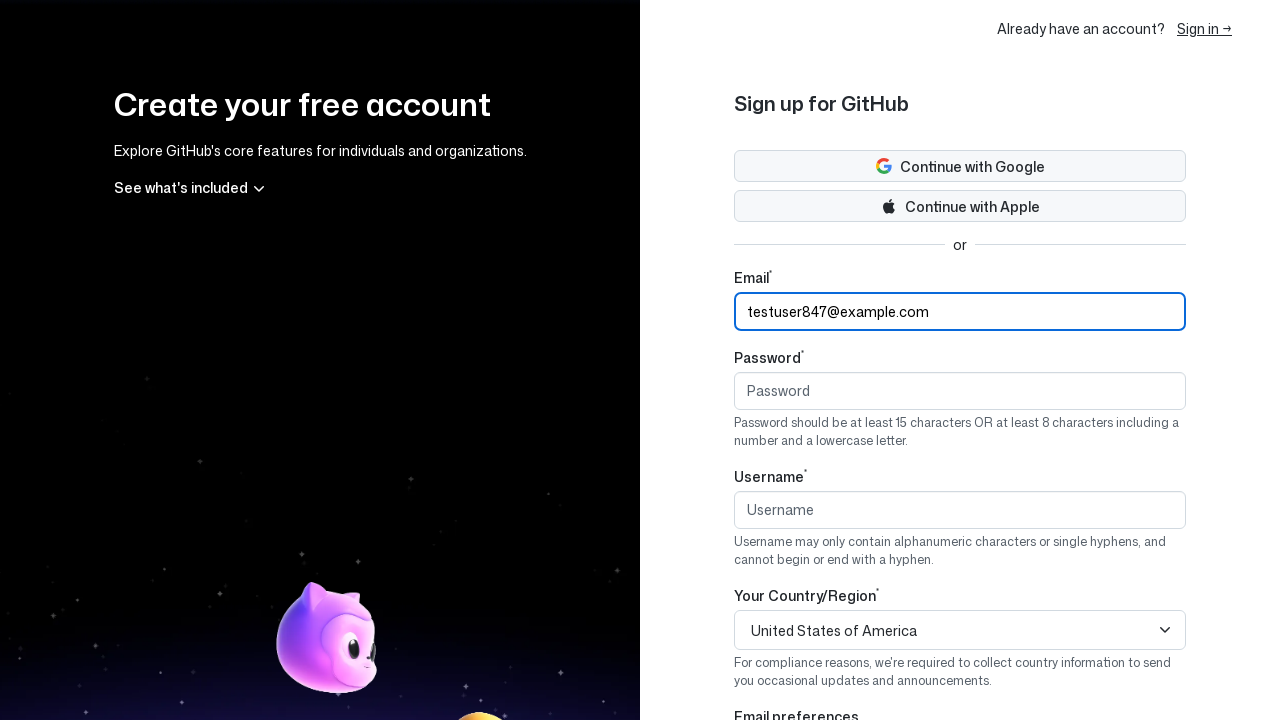